Tests form functionality on the test automation practice blog by entering a name in the input field and verifying its attributes

Starting URL: https://testautomationpractice.blogspot.com/

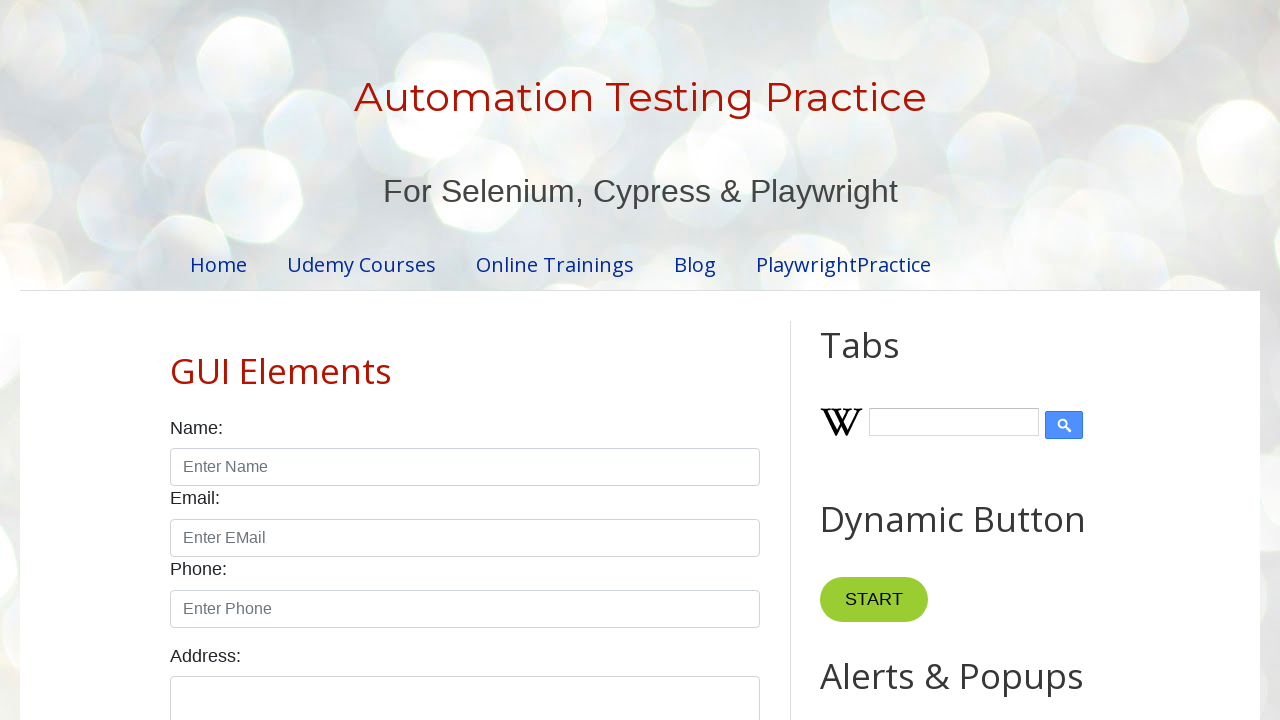

Waited for name input field to be visible
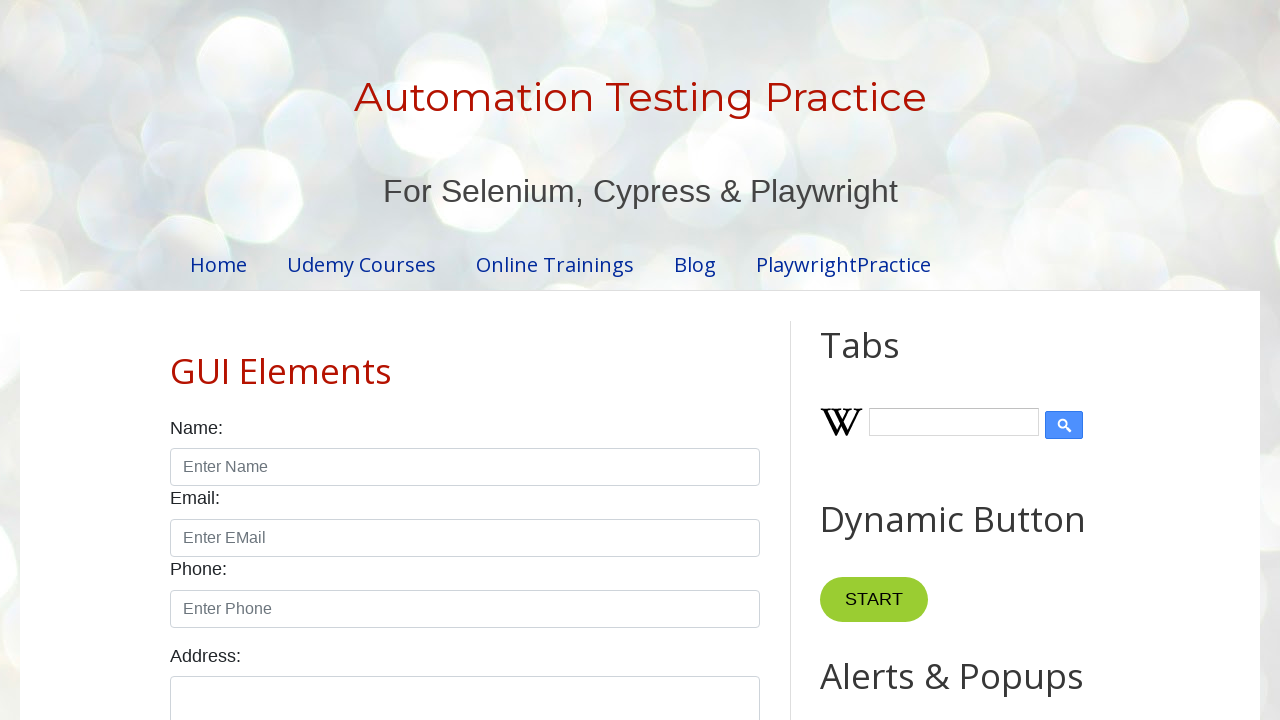

Filled name input field with 'Mohammed' on #name
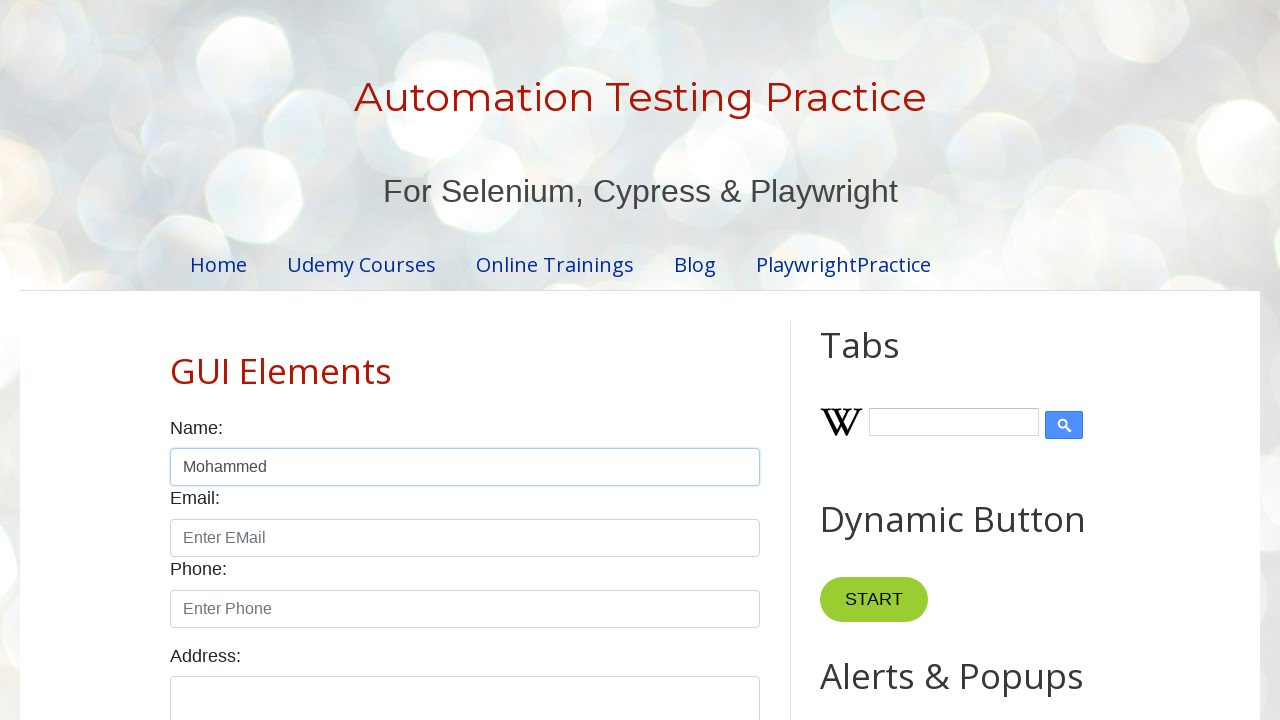

Located the name input element
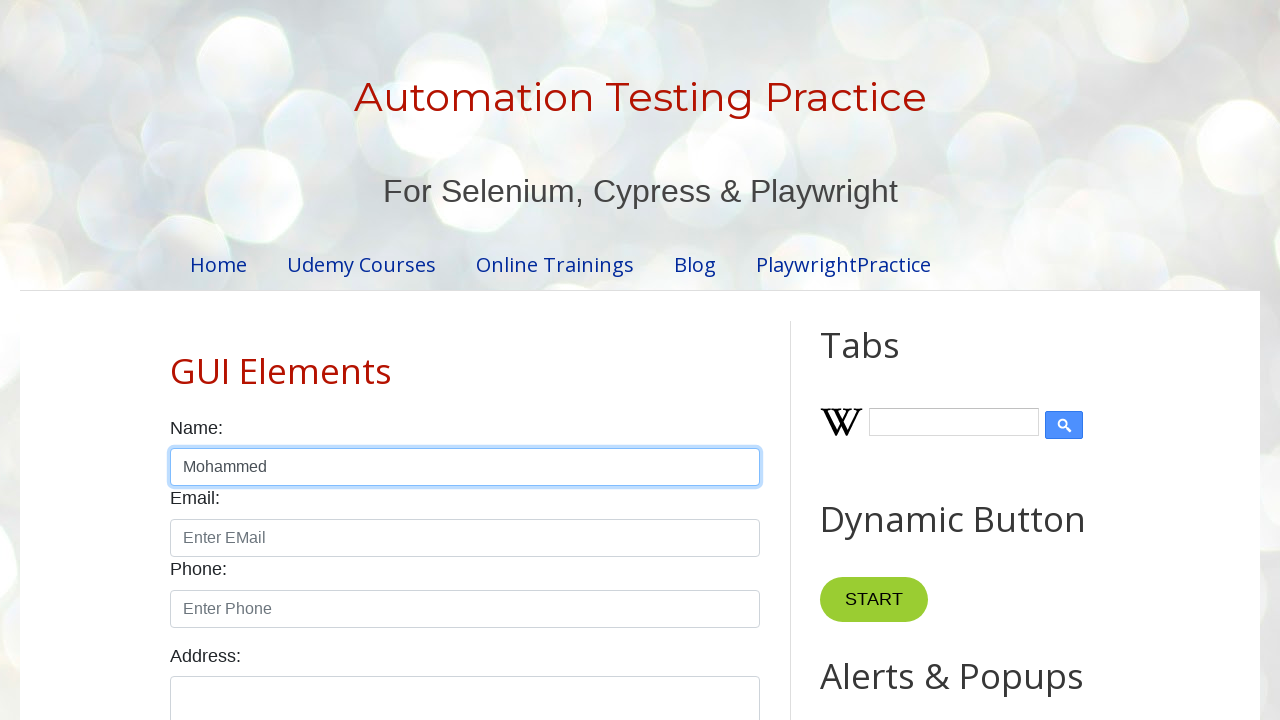

Retrieved class attribute from name element
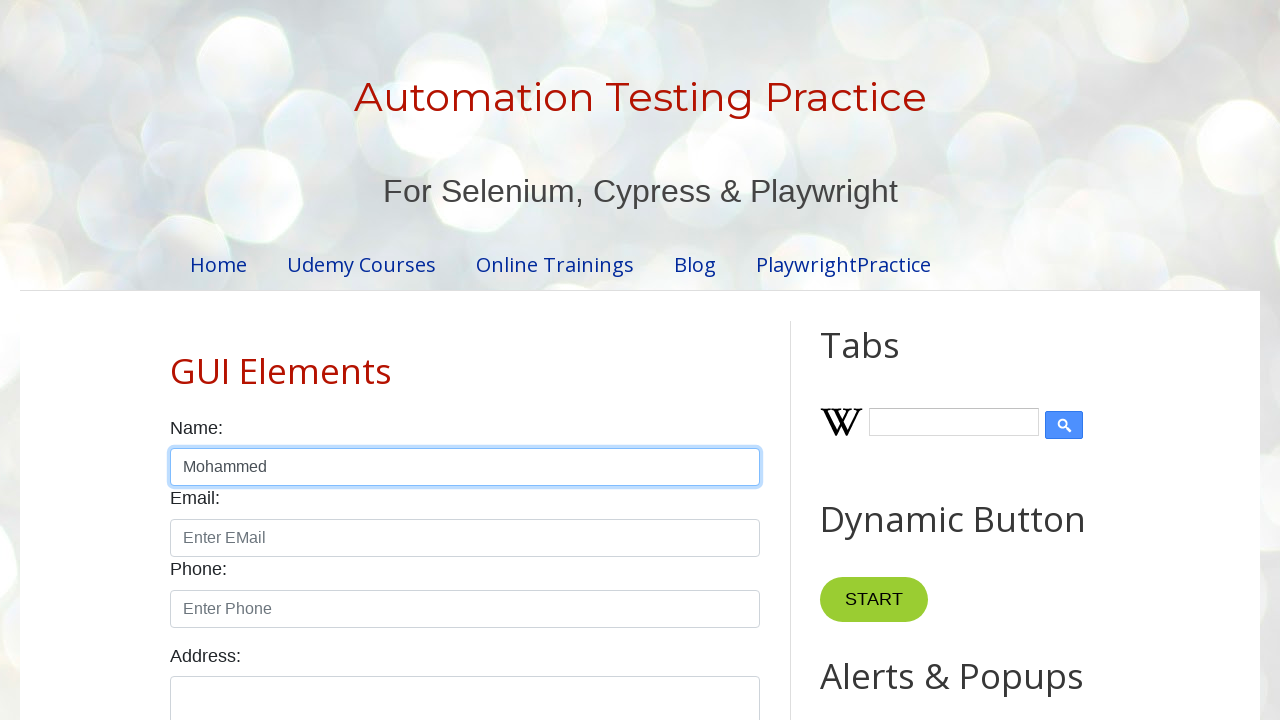

Verified that 'control' class is present in name element
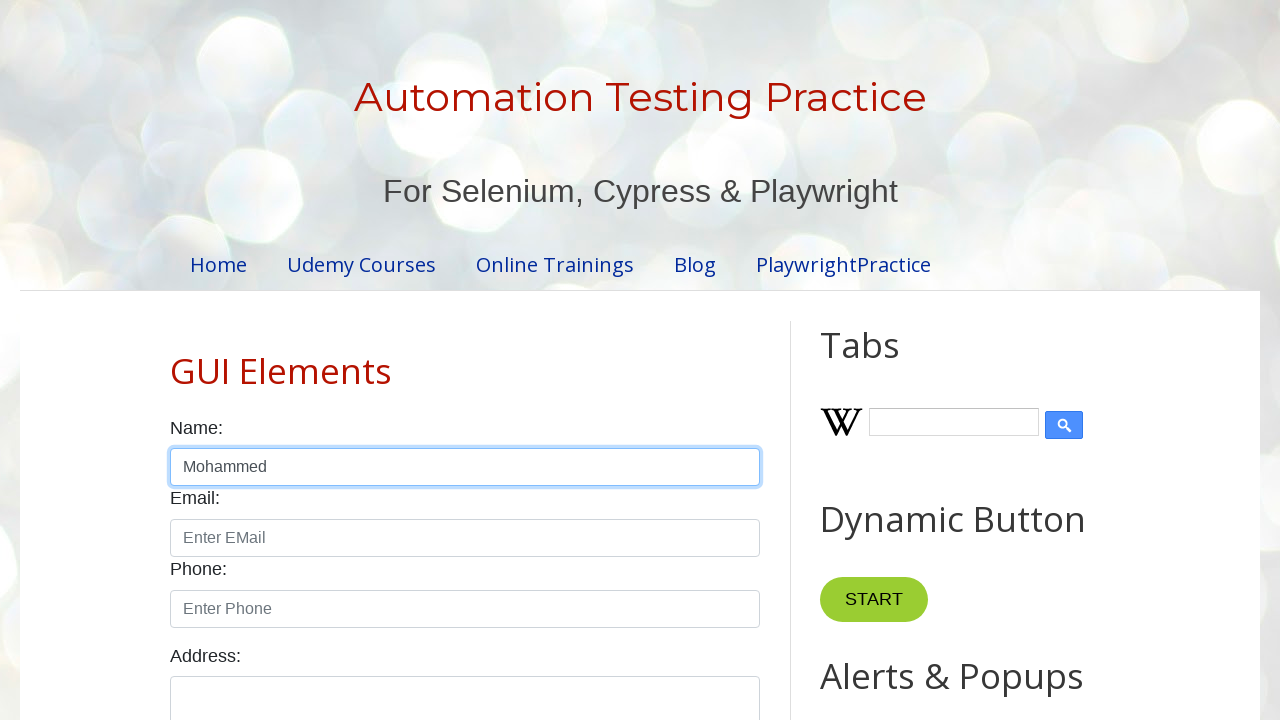

Opened new tab
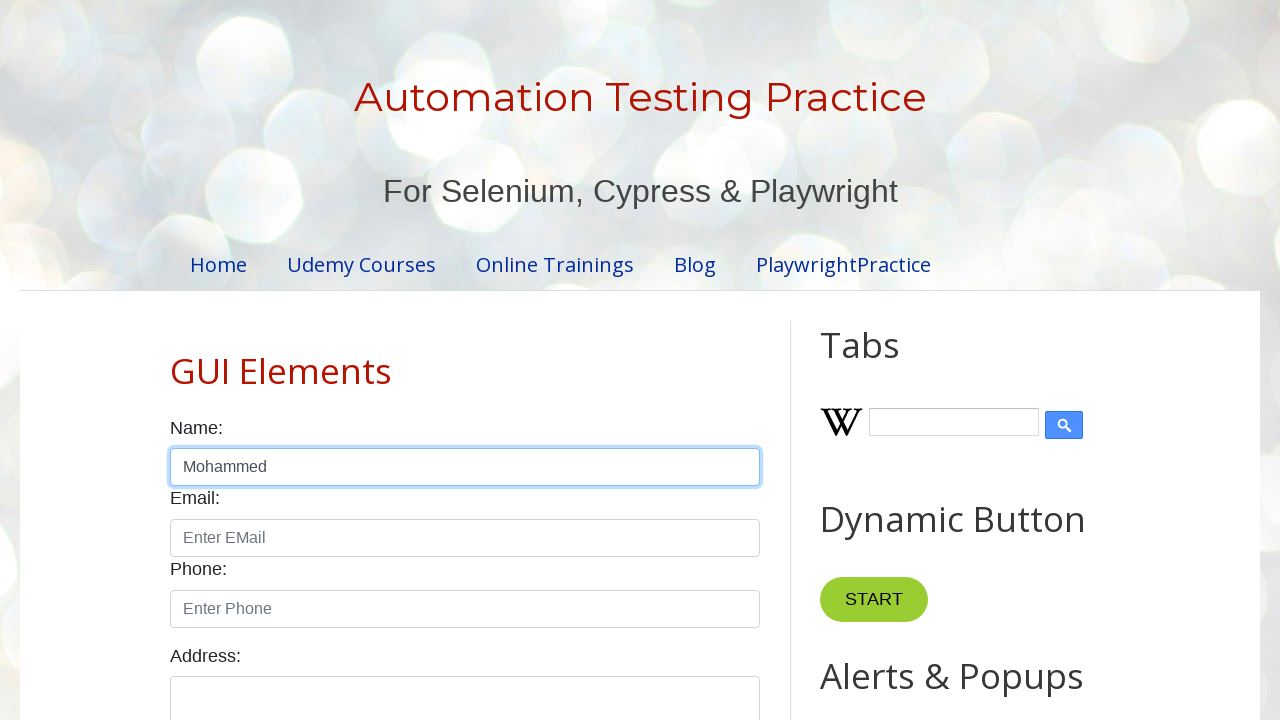

Opened another new tab
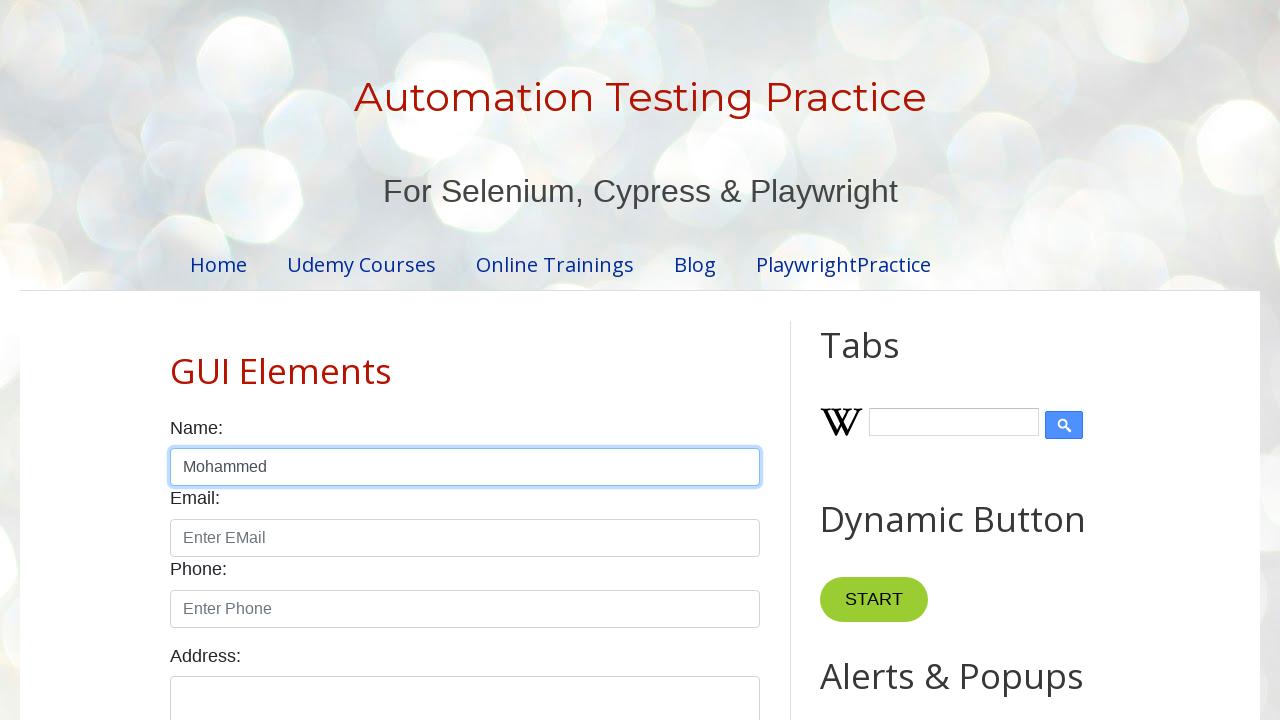

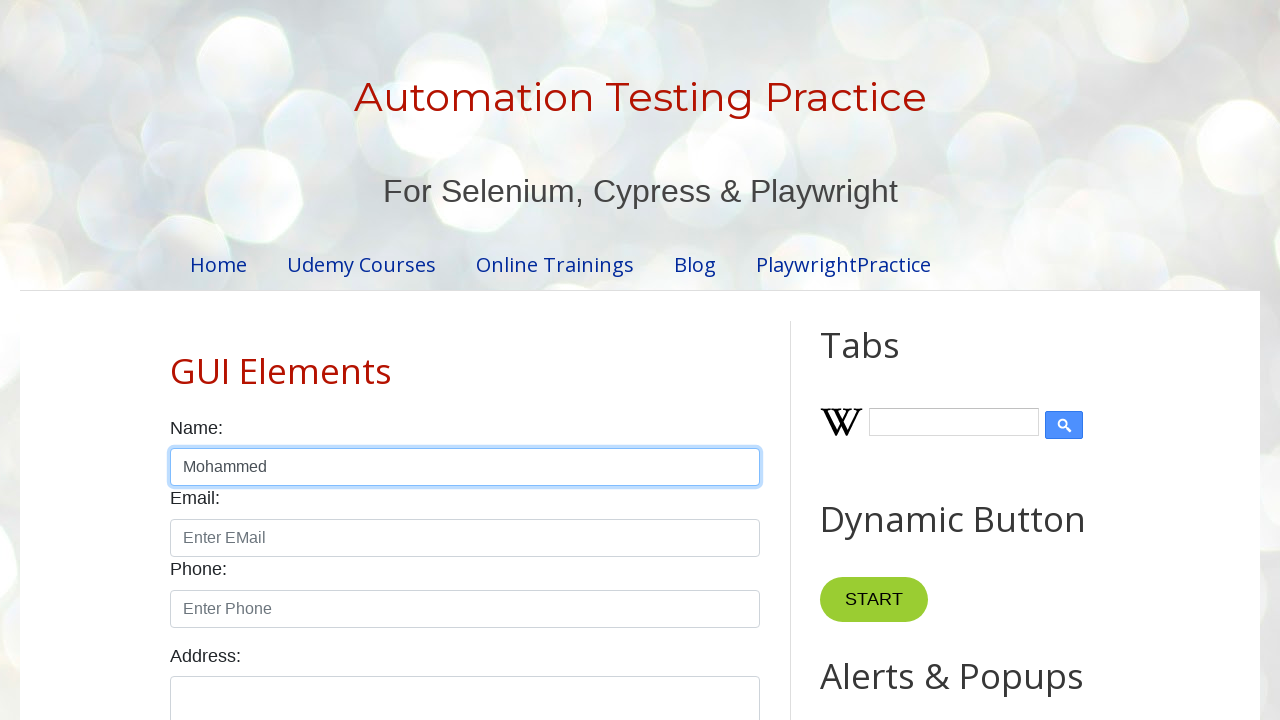